Navigates to Flipkart homepage and retrieves the page title to verify the page loaded correctly

Starting URL: https://www.flipkart.com

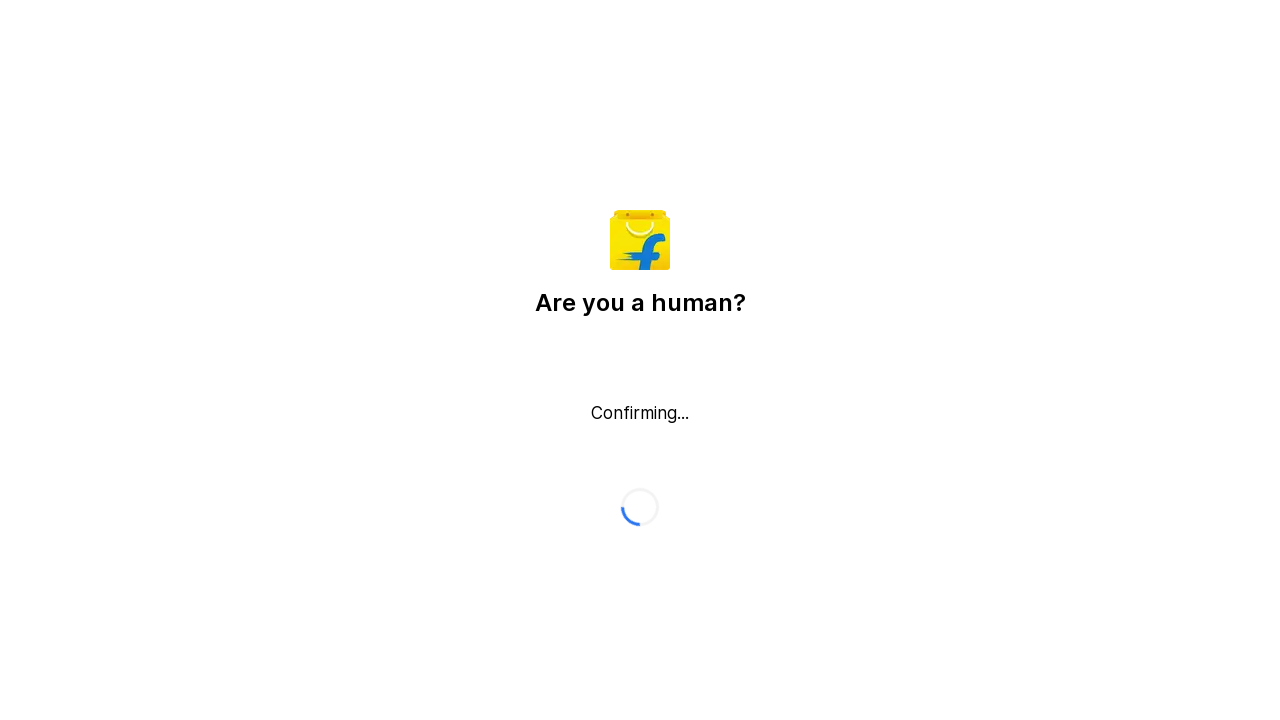

Waited for page to reach domcontentloaded state on Flipkart homepage
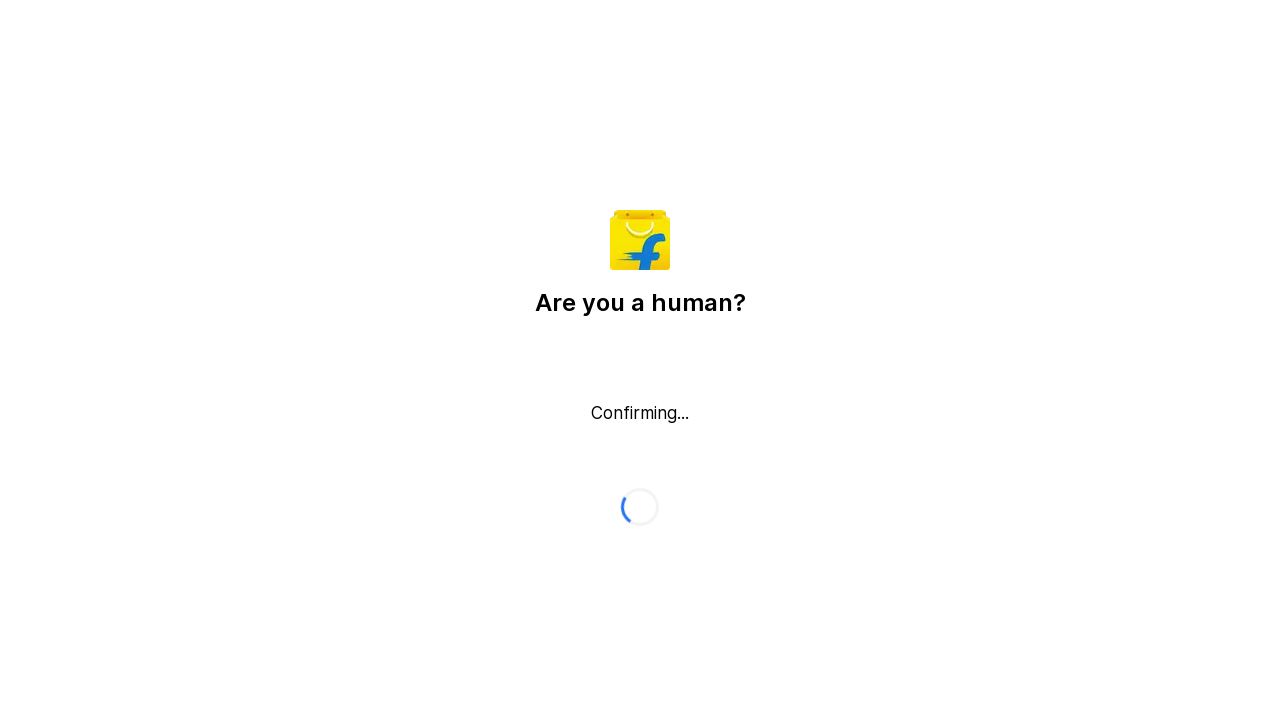

Retrieved page title: Flipkart reCAPTCHA
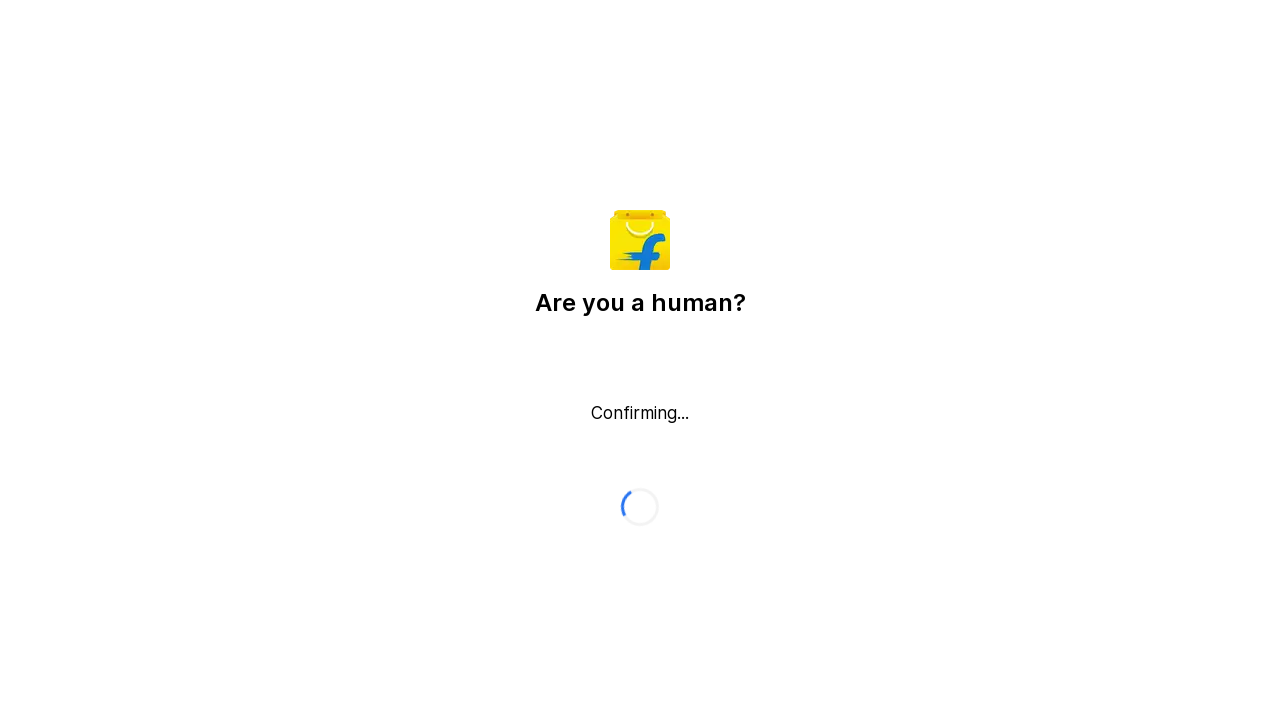

Verified that page title is not empty and loaded correctly
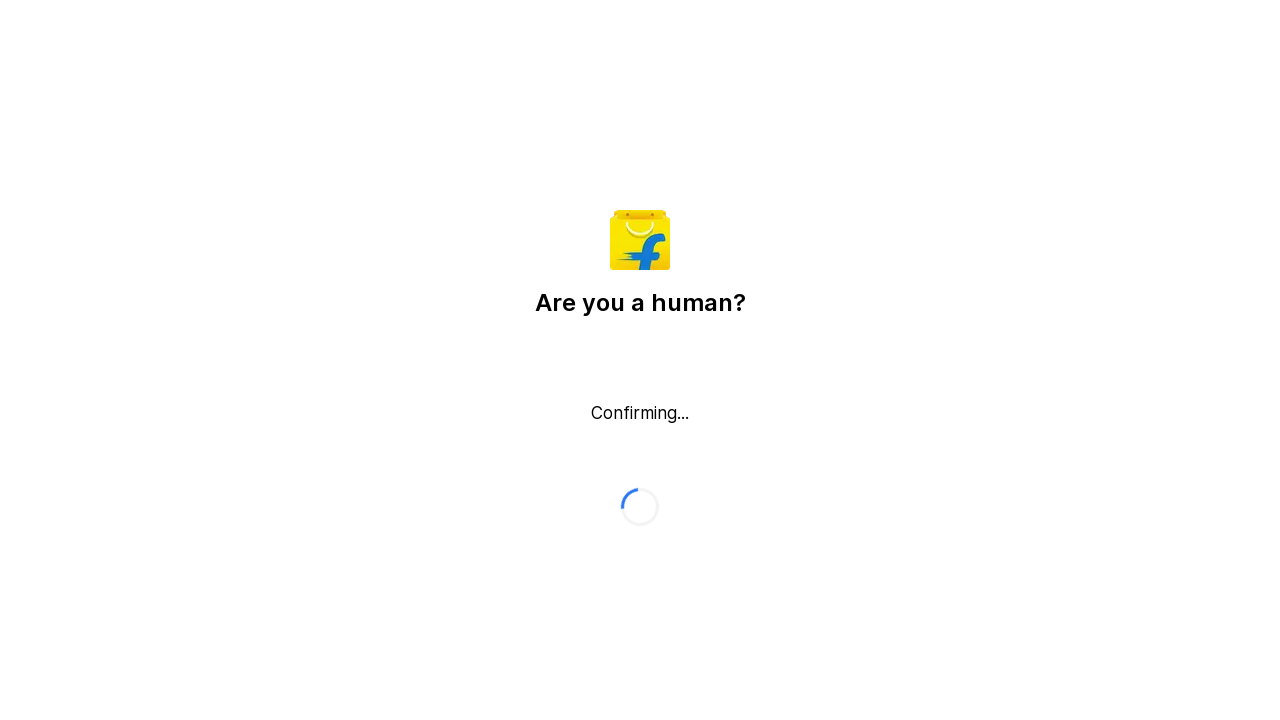

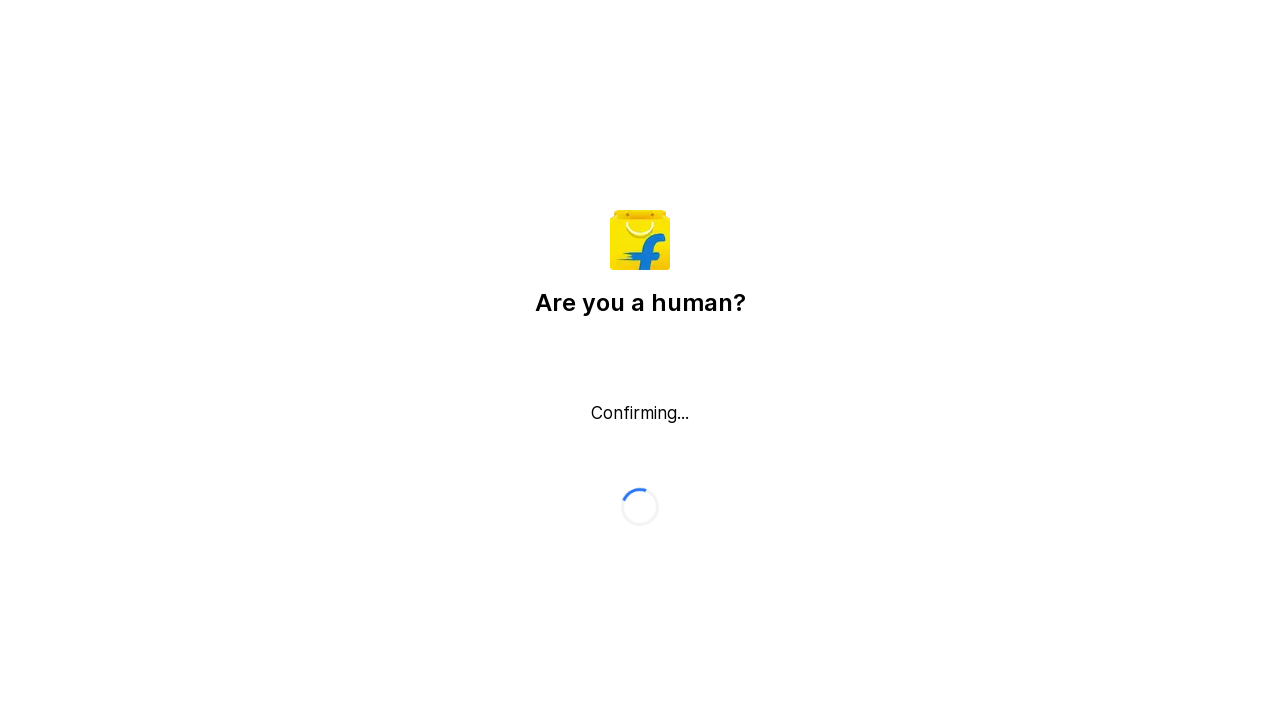